Tests infinite scrolling on the GeeksforGeeks website by continuously scrolling down until the bottom of the page is reached

Starting URL: https://www.geeksforgeeks.org/

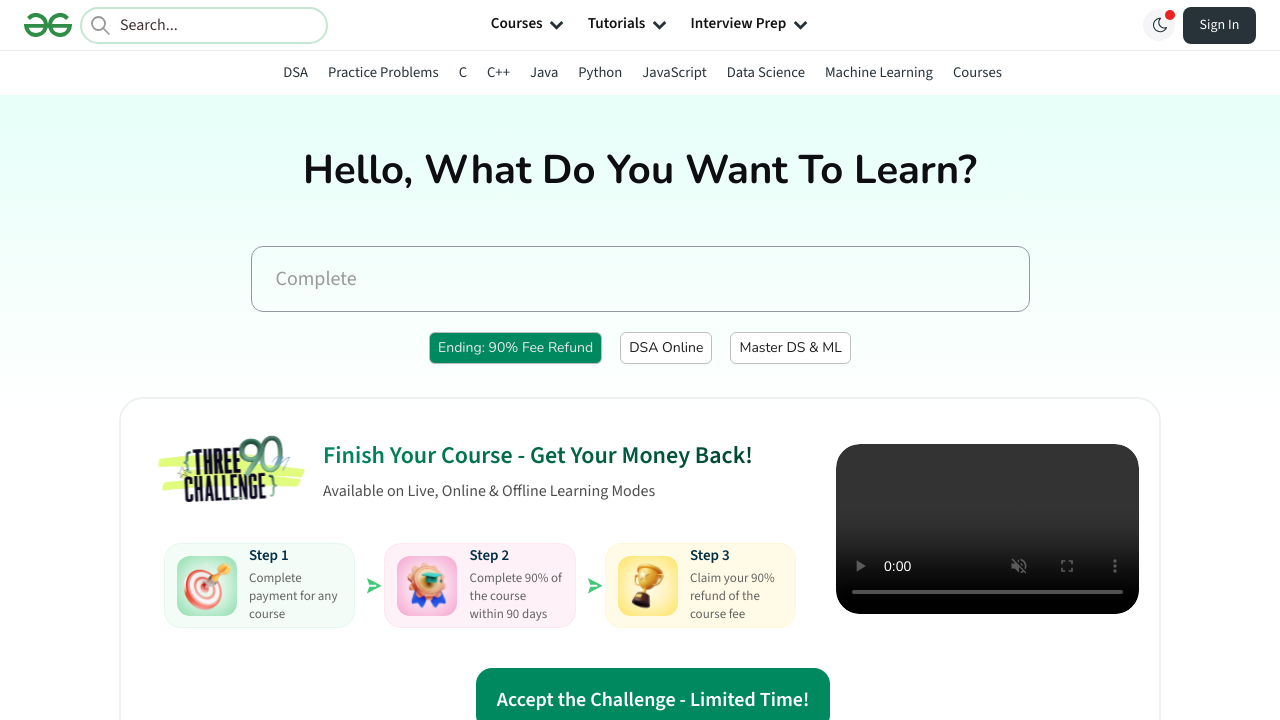

Retrieved initial page height
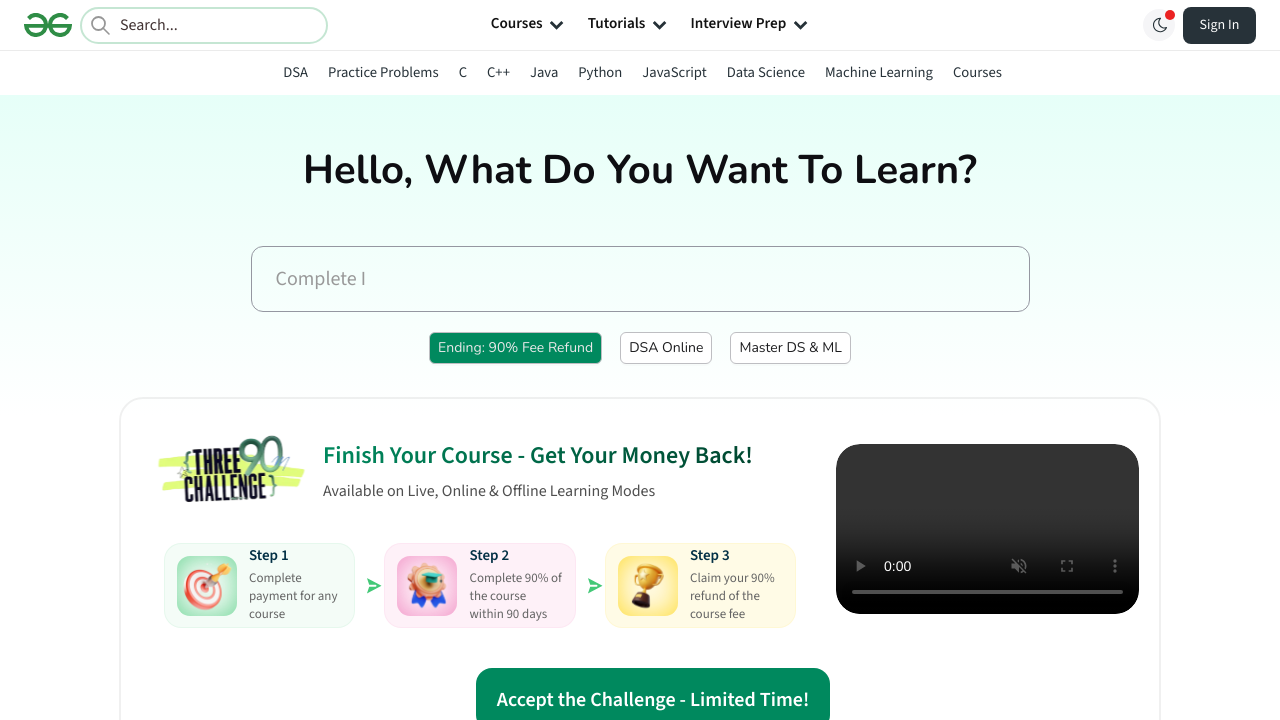

Scrolled to bottom of page
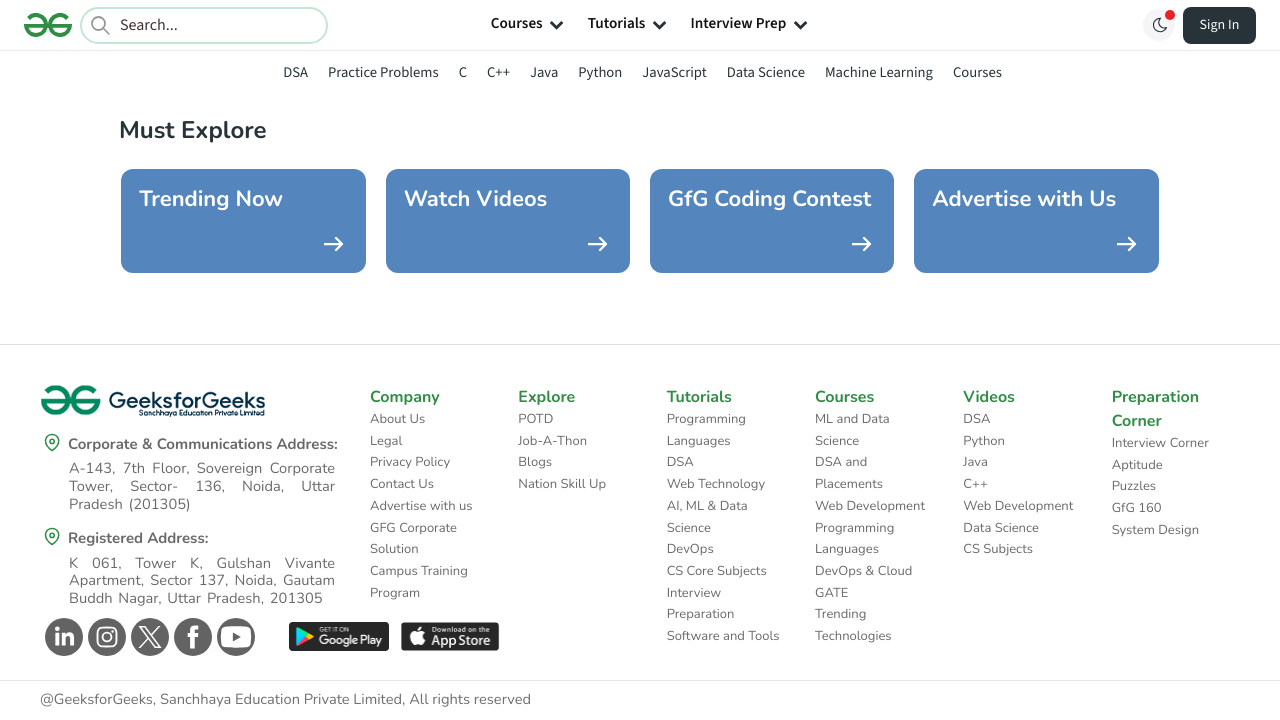

Waited 2 seconds for new content to load
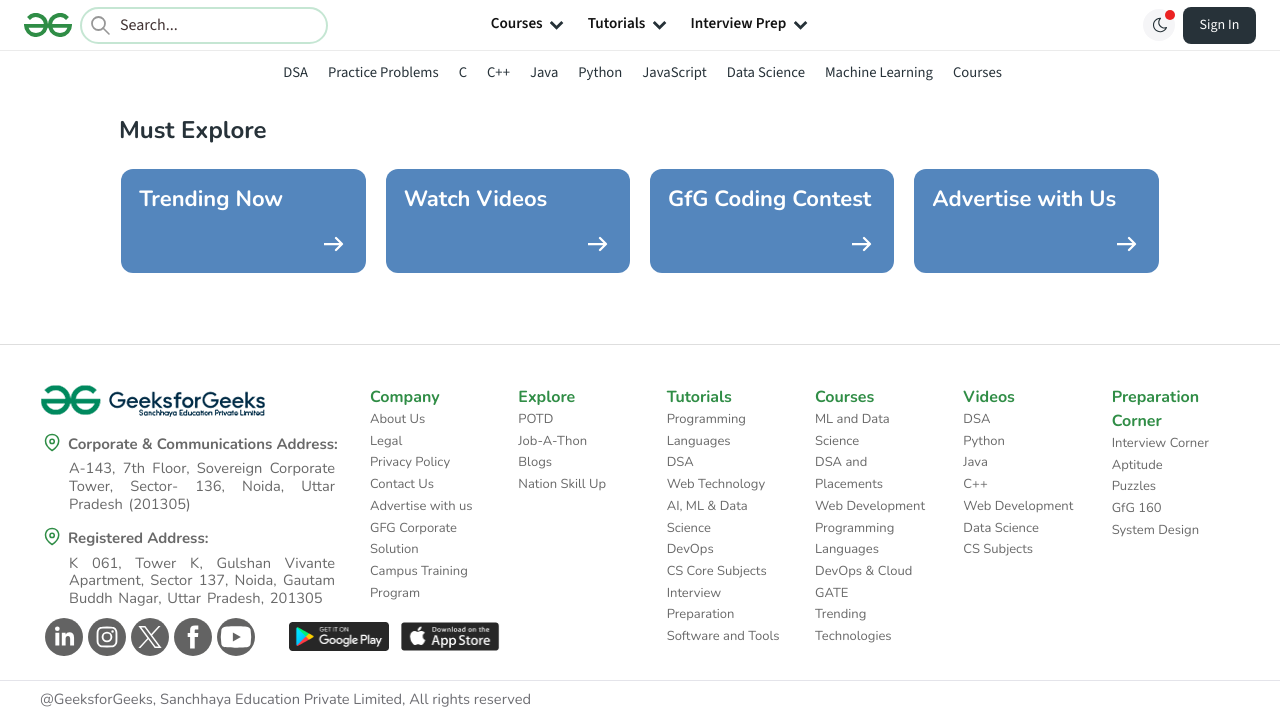

Retrieved current page height
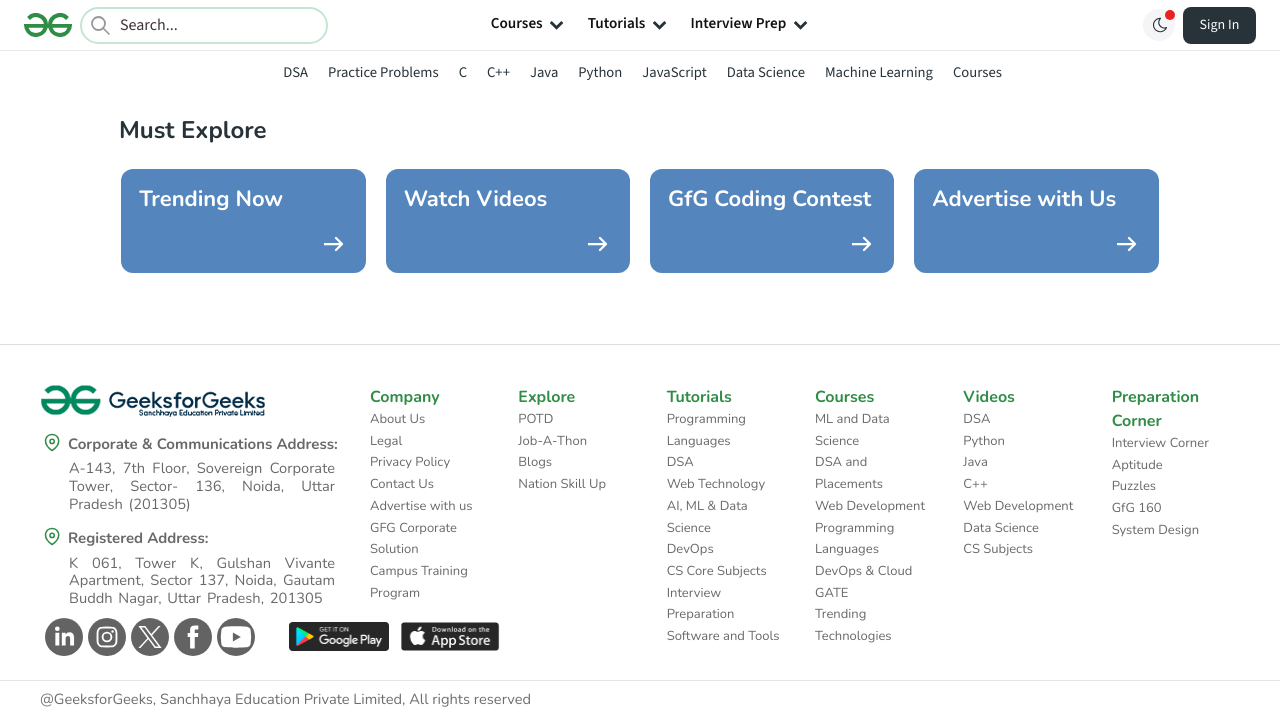

Reached bottom of page - no new content loaded
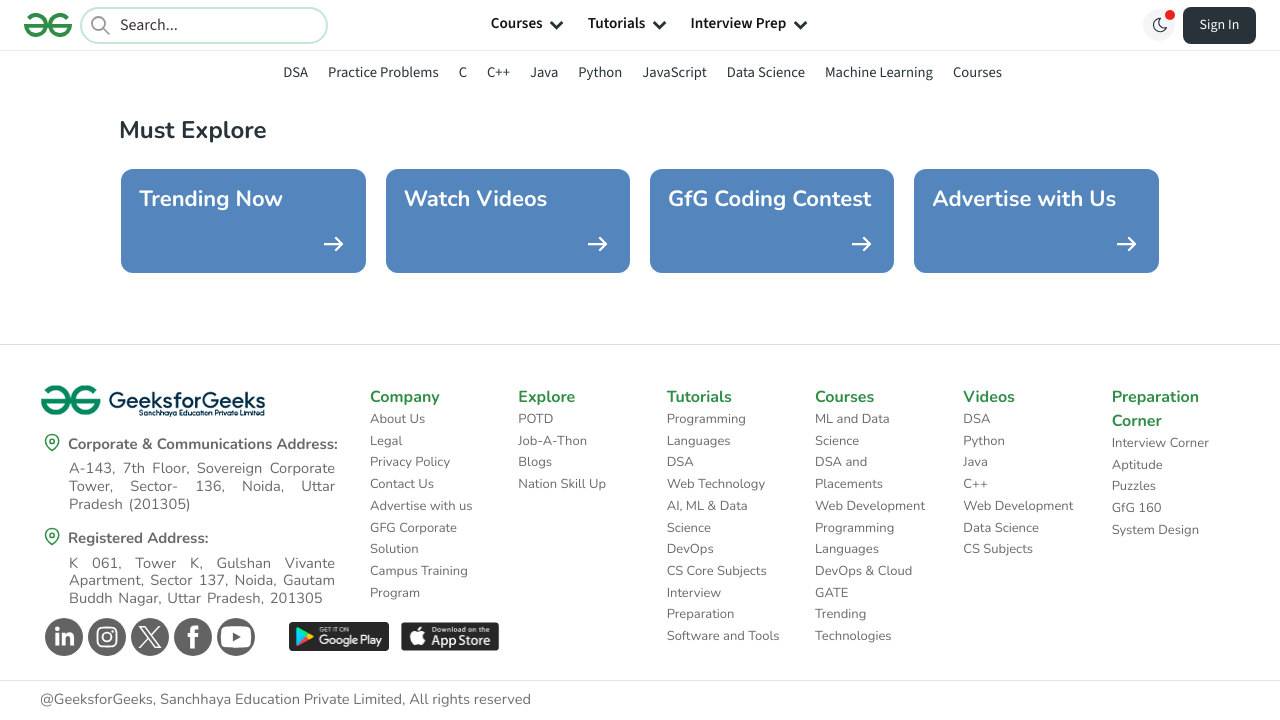

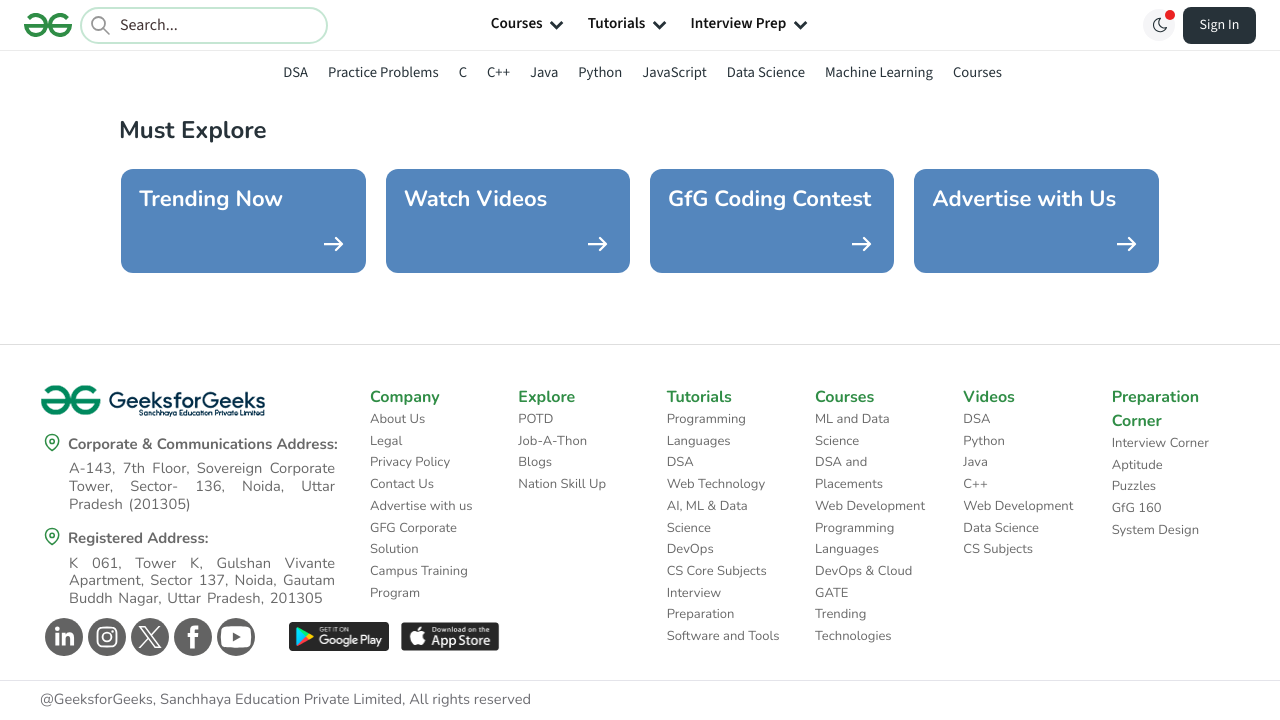